Tests JavaScript executor scroll functionality by scrolling an element into view

Starting URL: https://rahulshettyacademy.com/AutomationPractice/

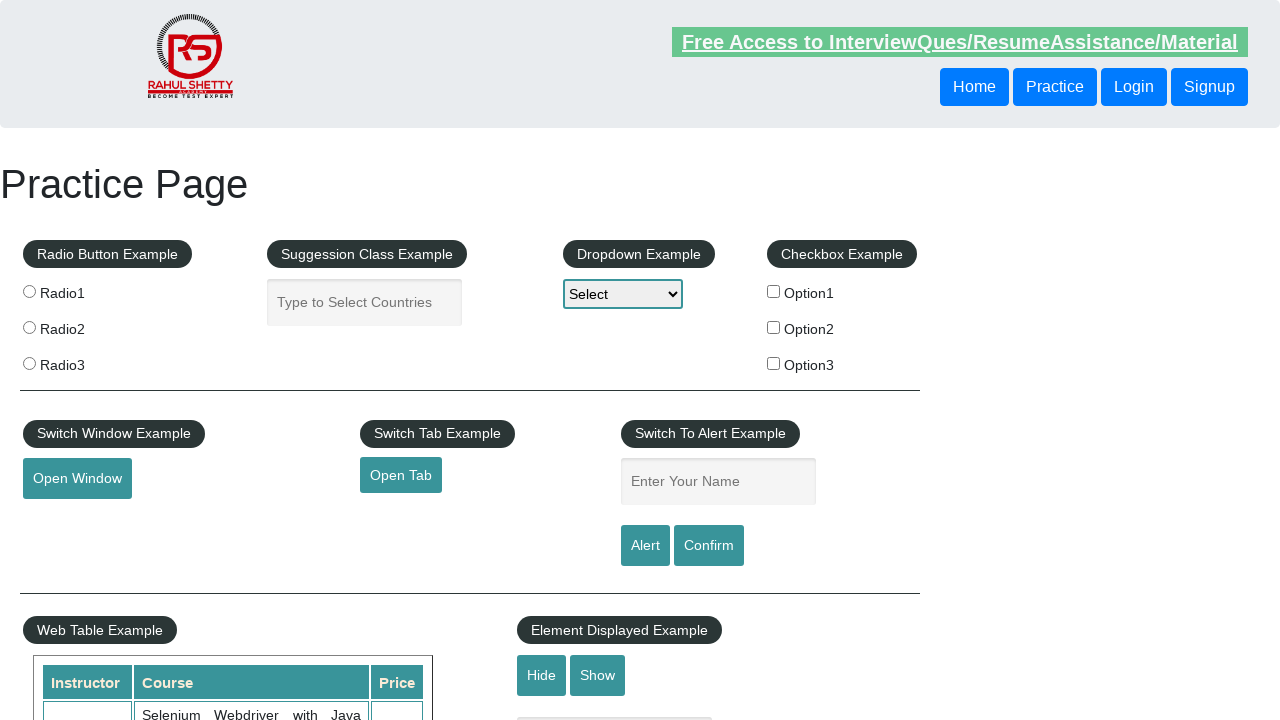

Scrolled mouse hover element into view using JavaScript executor
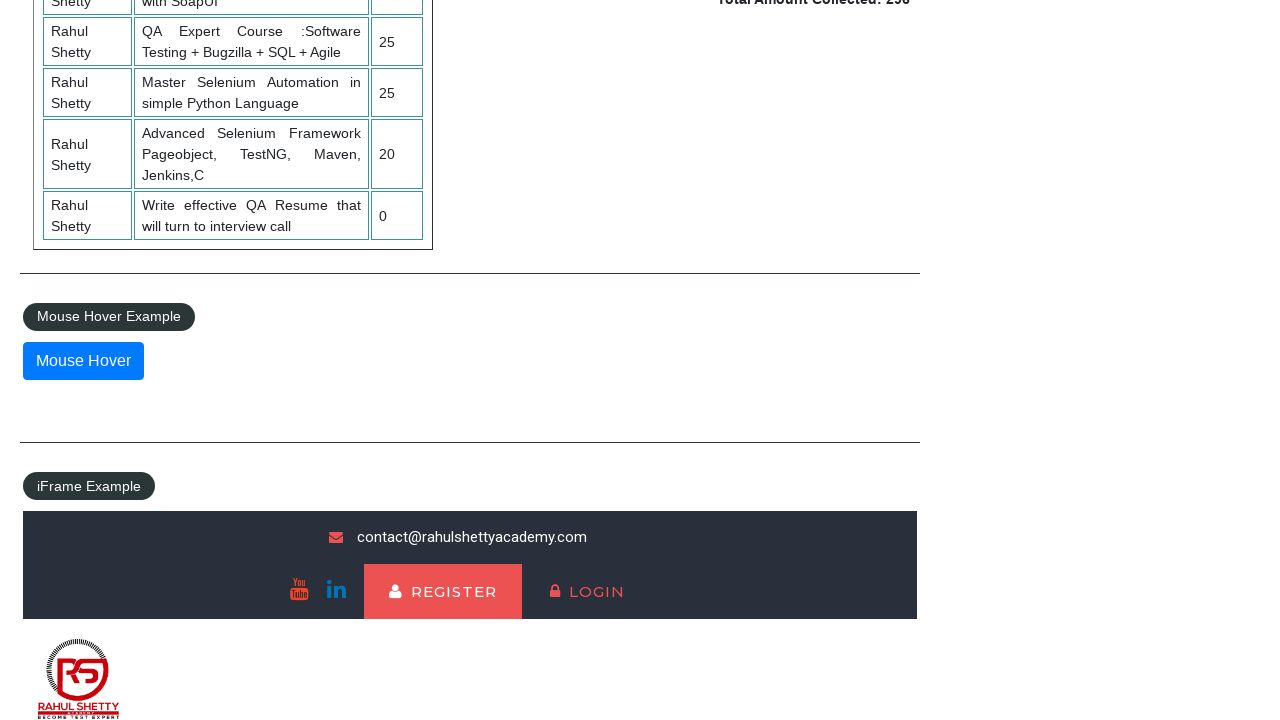

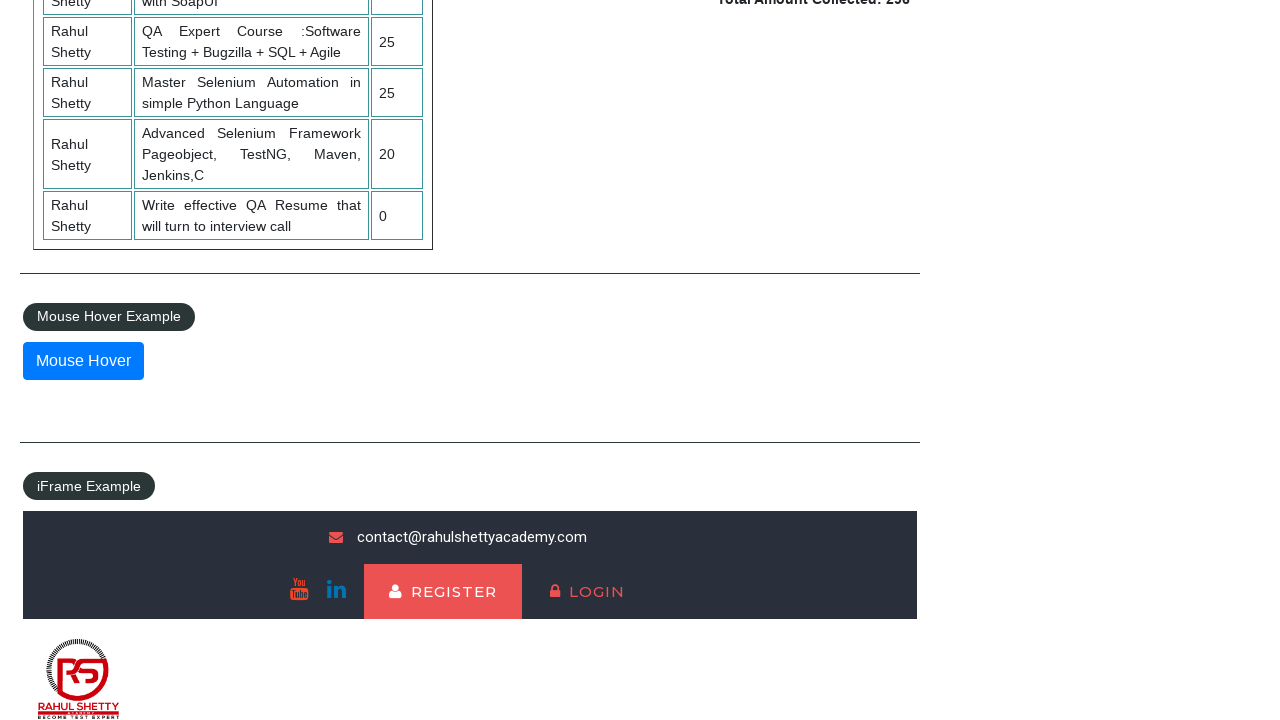